Tests marking individual checkboxes one at a time, verifying each is checked, then clicking reset button to uncheck them

Starting URL: https://qa-automation-practice.netlify.app/checkboxes

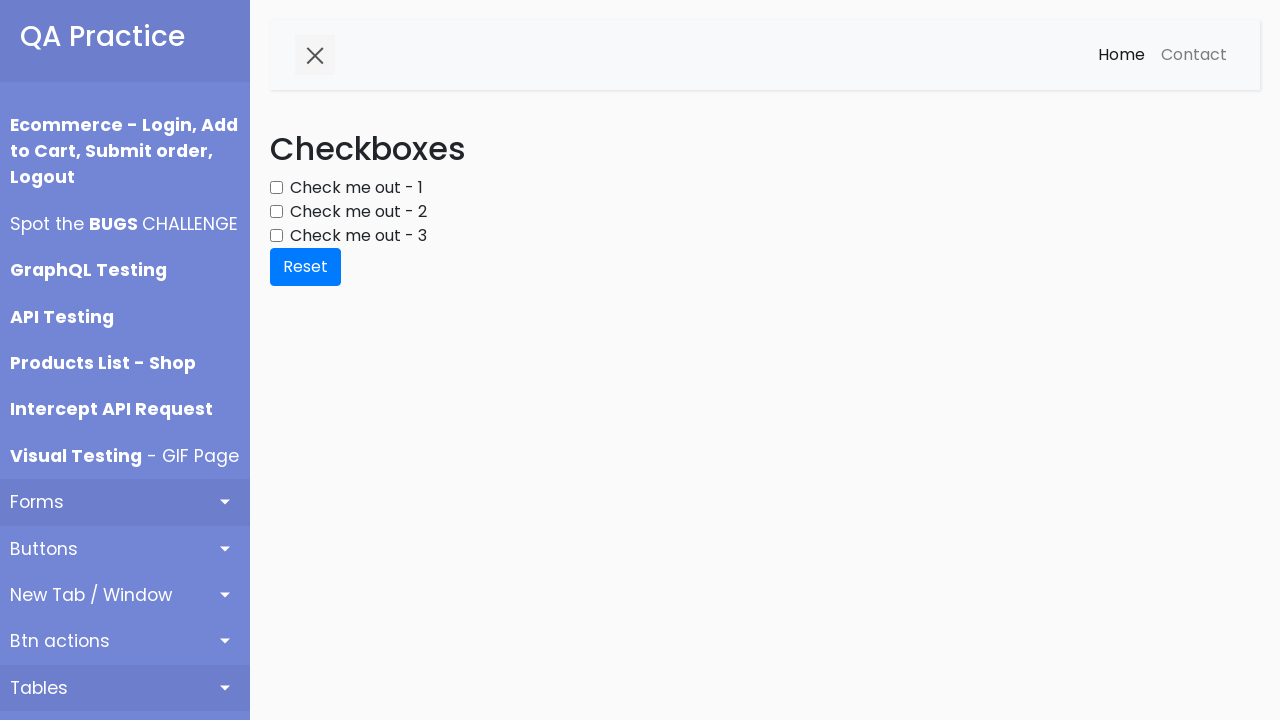

Located the Reset button
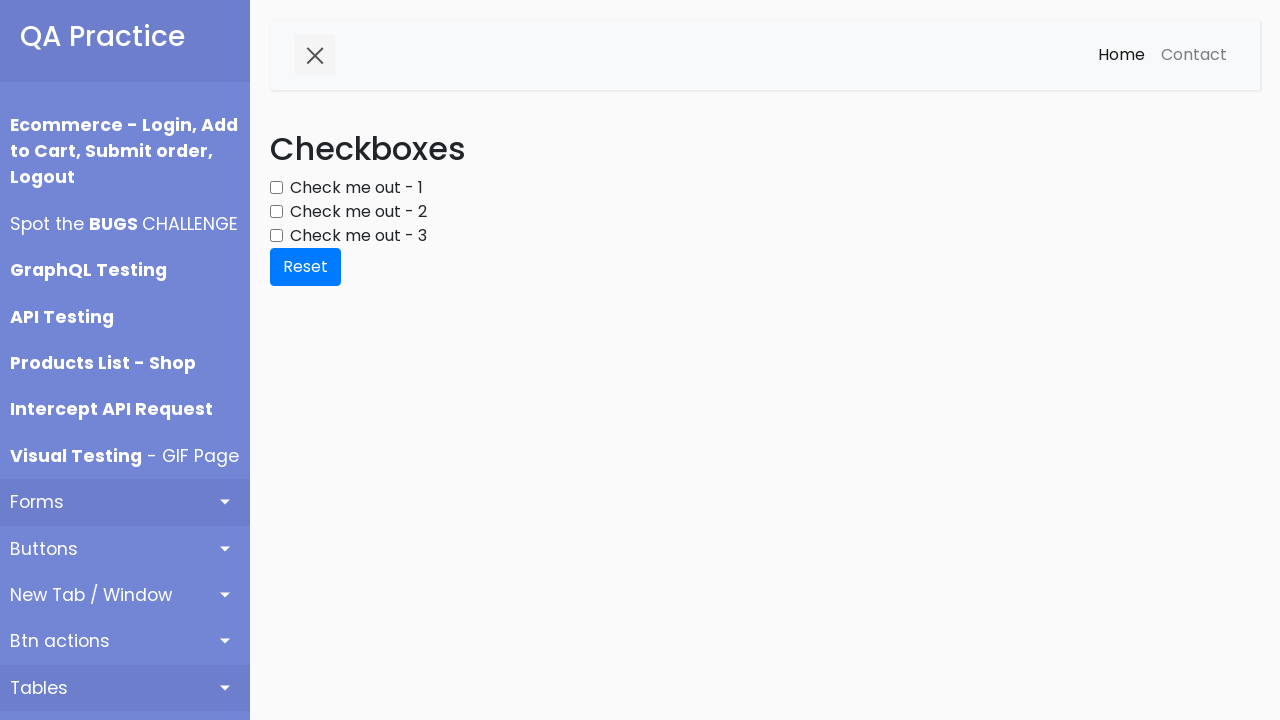

Located all checkboxes on the page
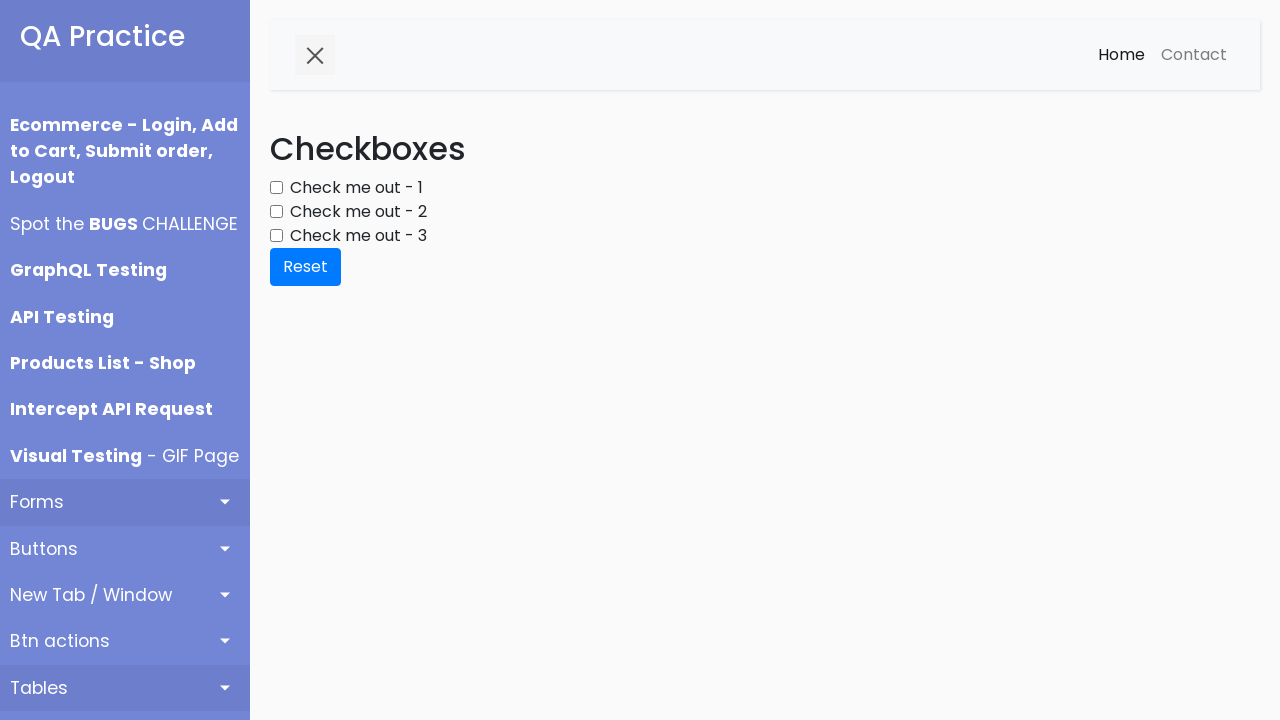

Found 3 checkboxes total
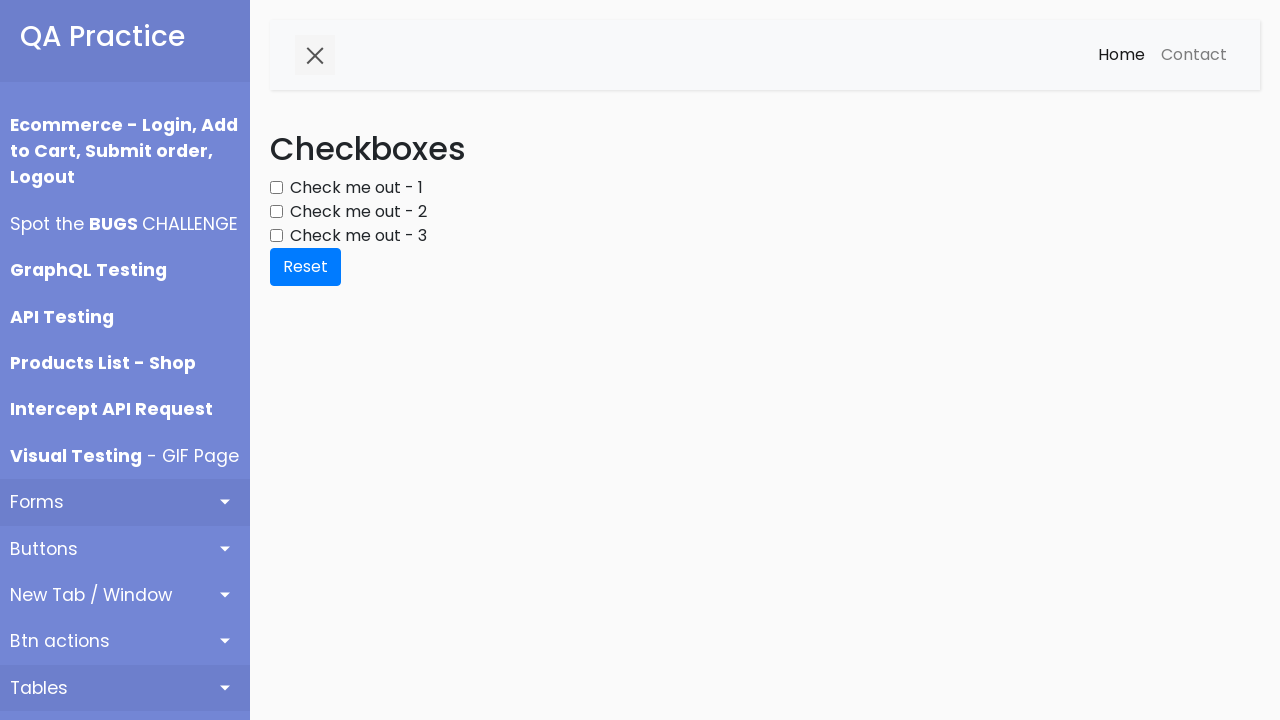

Selected checkbox at index 1
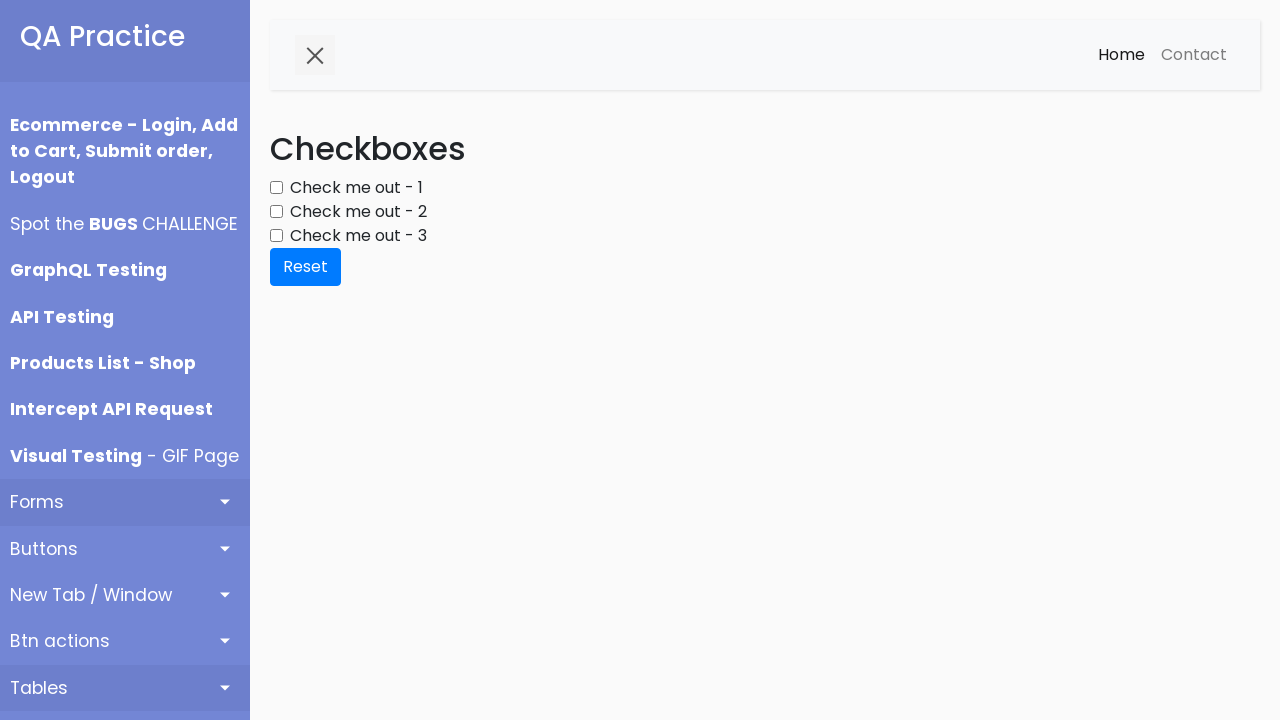

Checked checkbox at index 1 at (276, 212) on input[type="checkbox"] >> nth=1
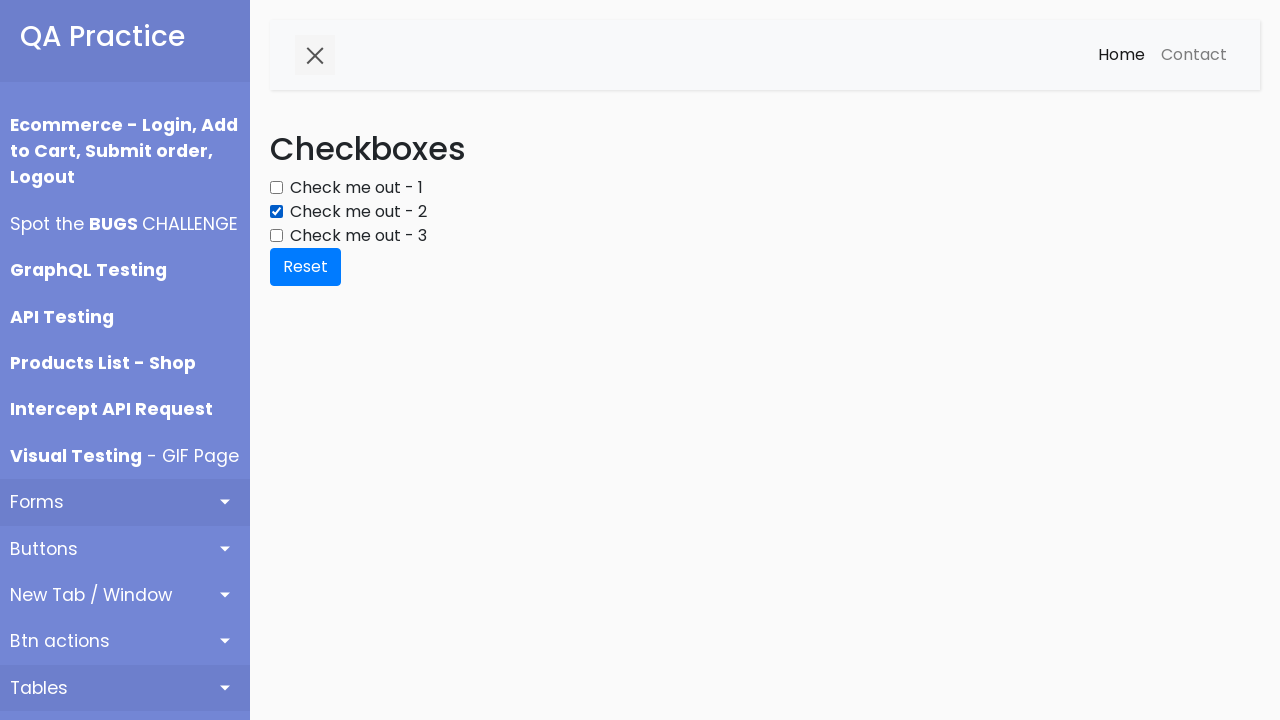

Verified checkbox at index 1 is checked
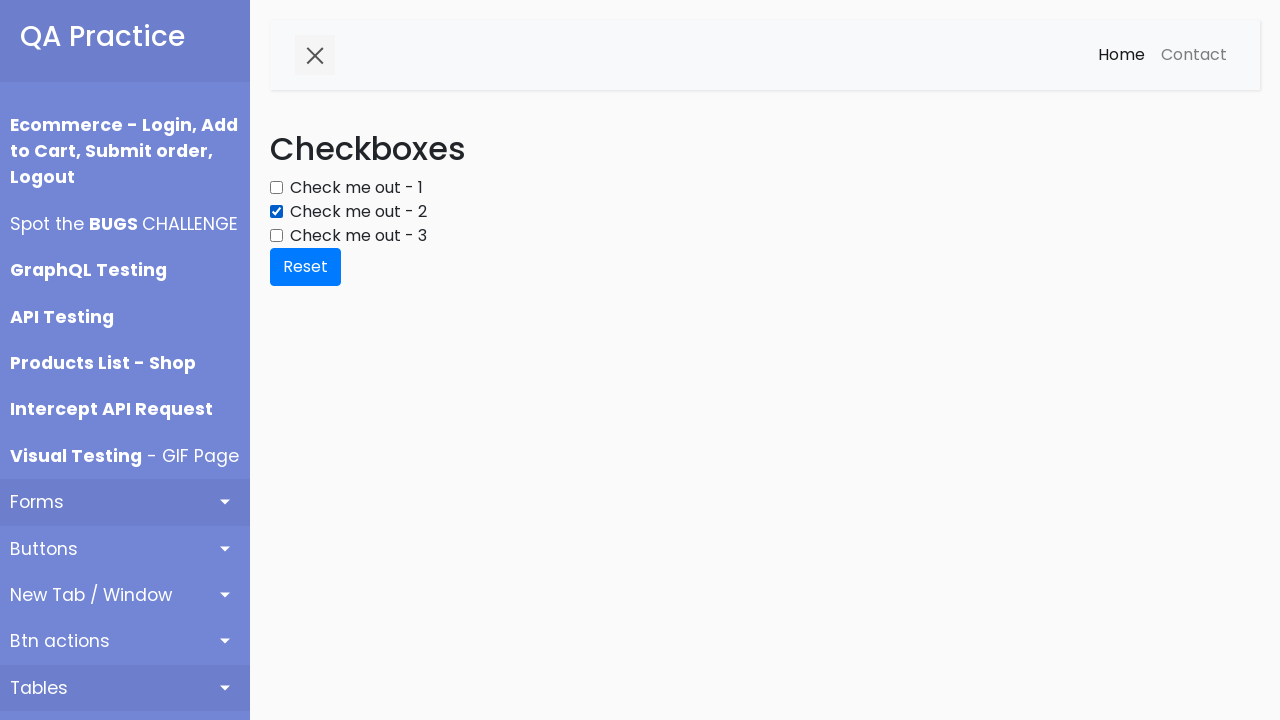

Clicked Reset button to uncheck checkbox at index 1 at (306, 267) on internal:role=button[name="Reset"i]
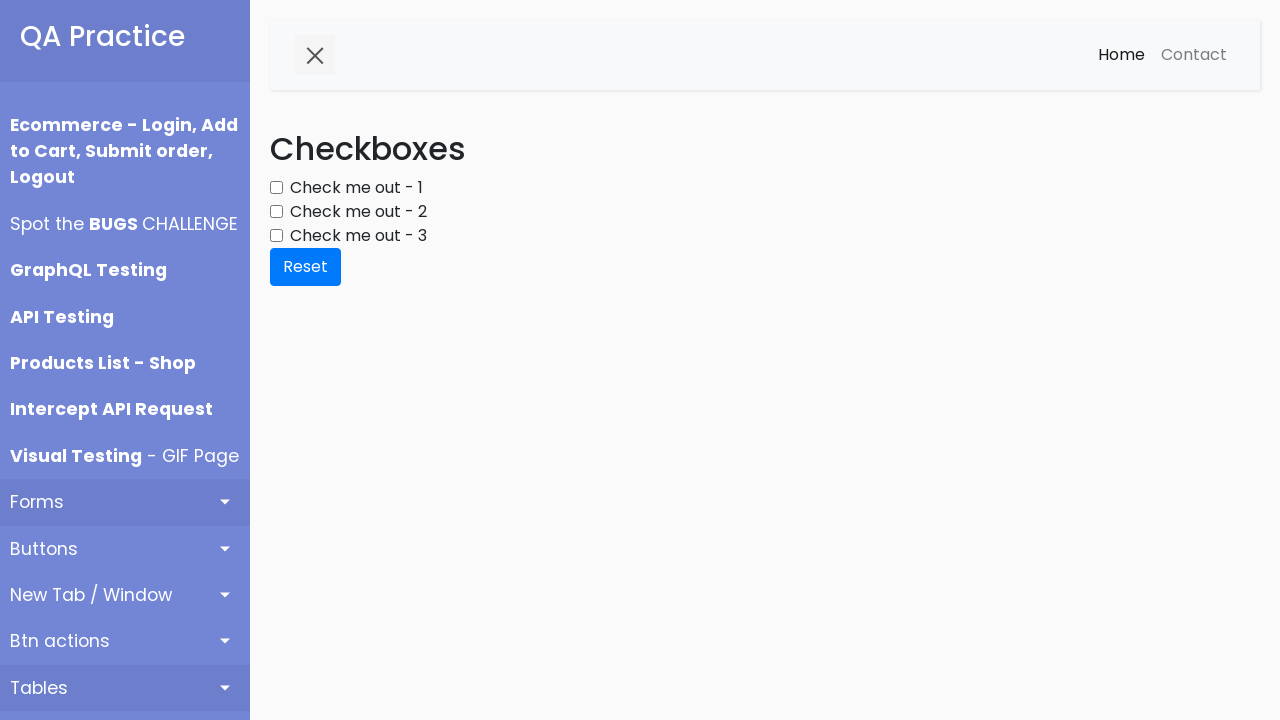

Selected checkbox at index 2
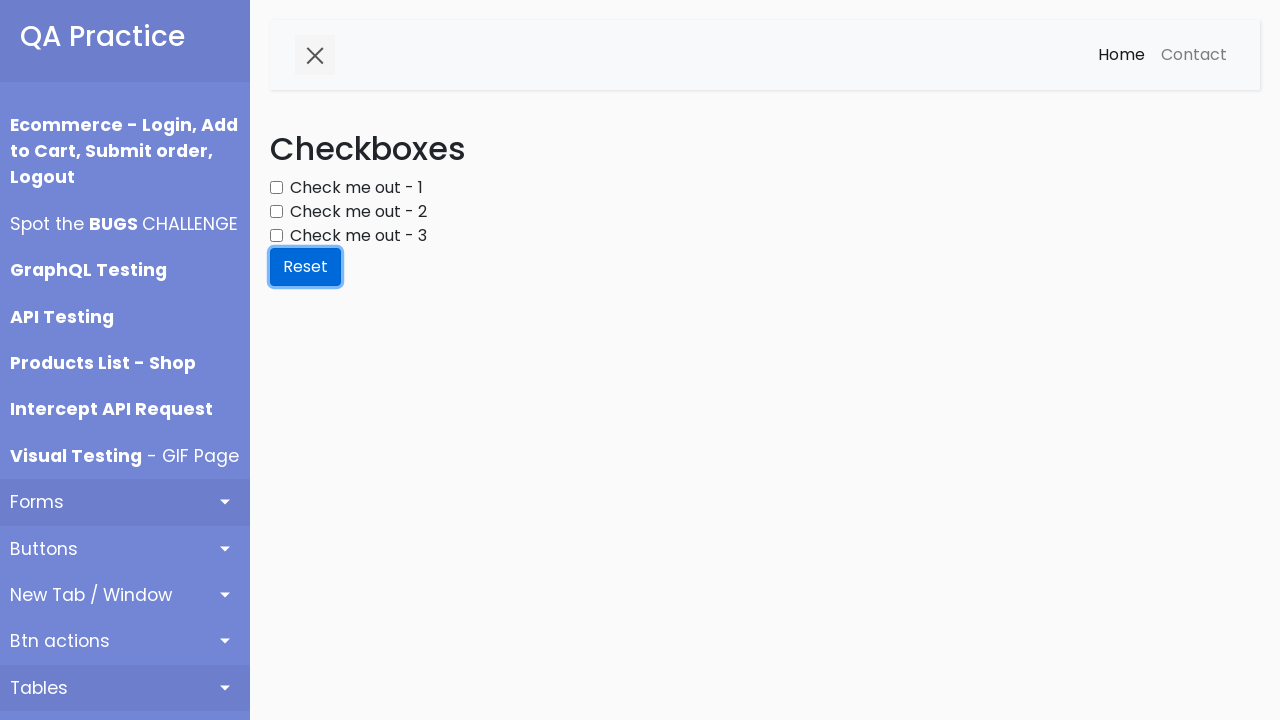

Checked checkbox at index 2 at (276, 236) on input[type="checkbox"] >> nth=2
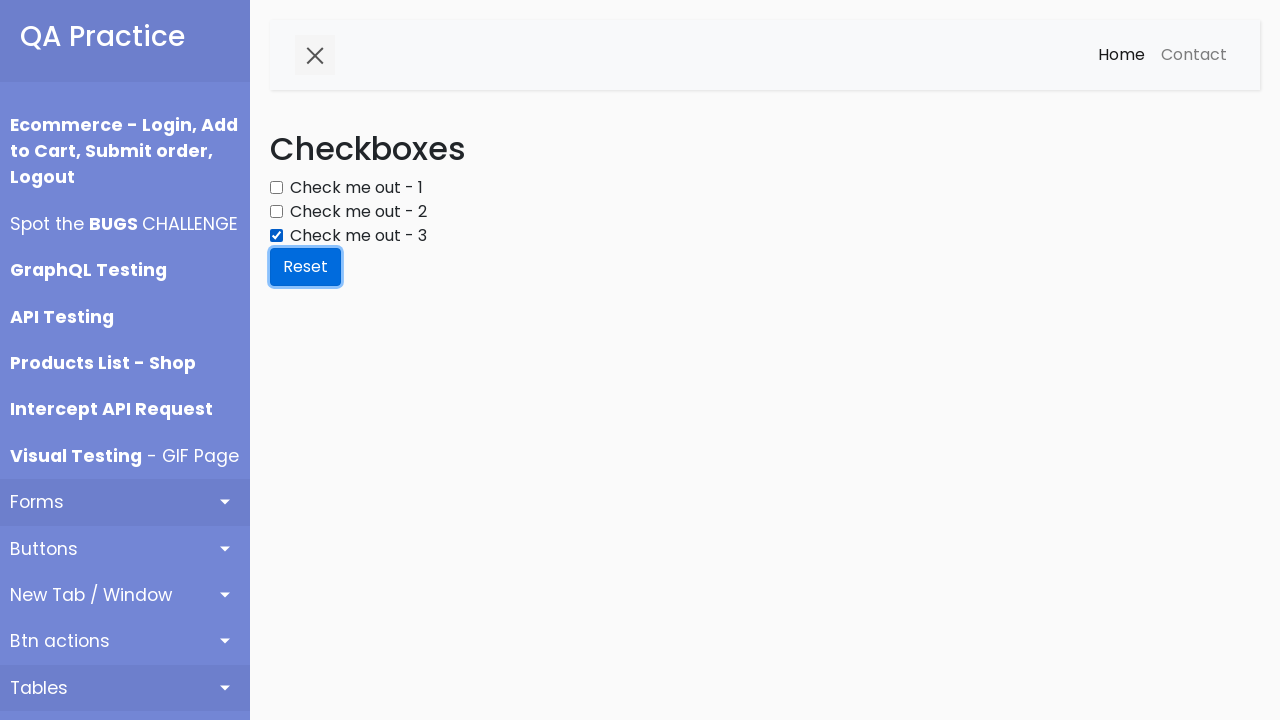

Verified checkbox at index 2 is checked
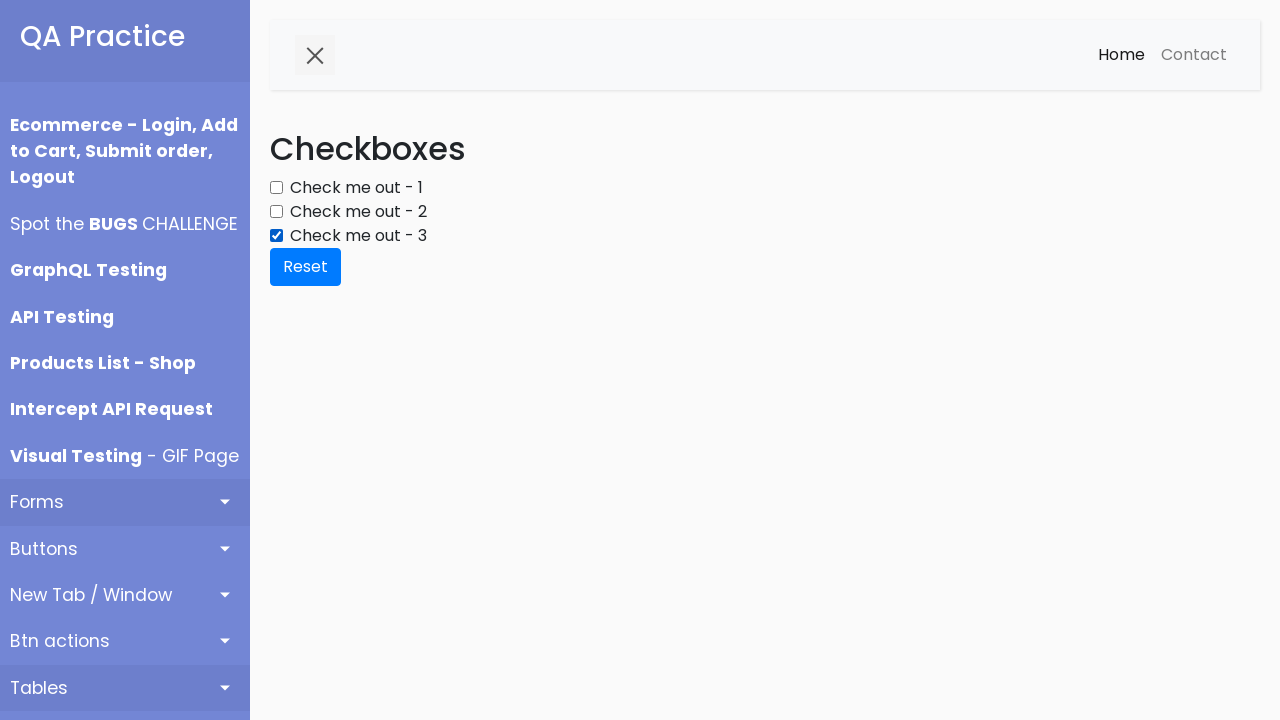

Clicked Reset button to uncheck checkbox at index 2 at (306, 267) on internal:role=button[name="Reset"i]
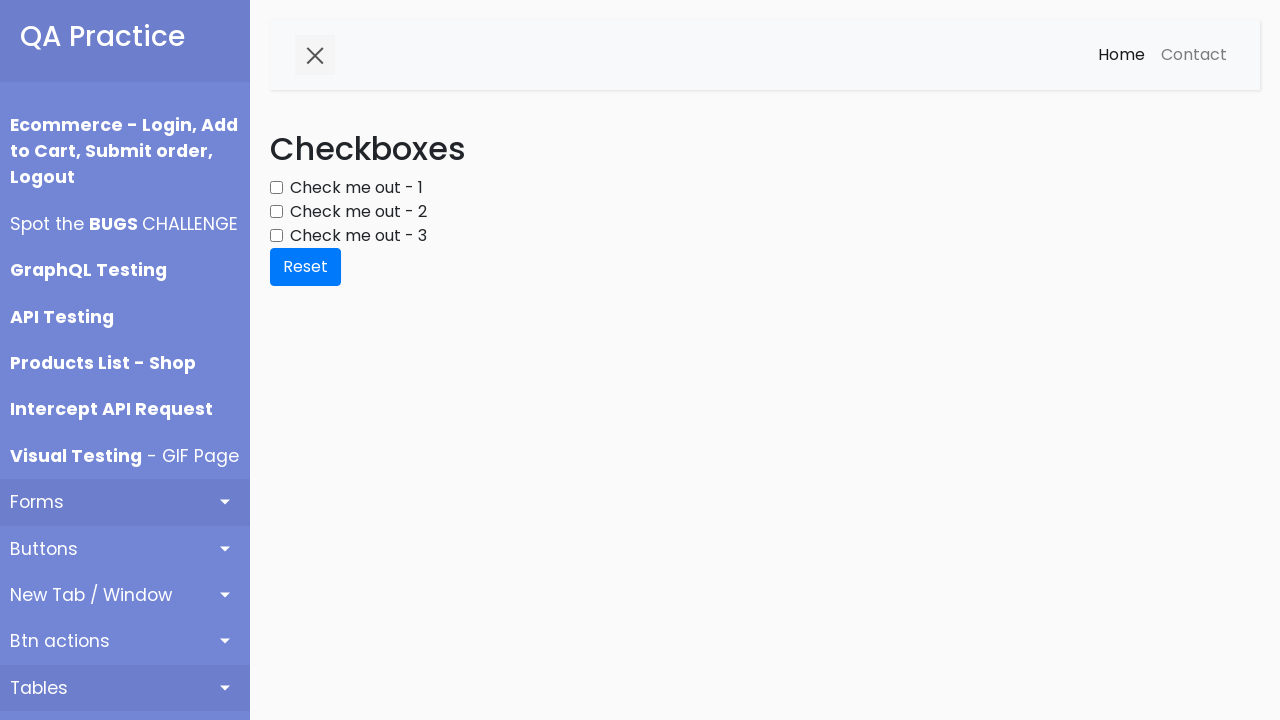

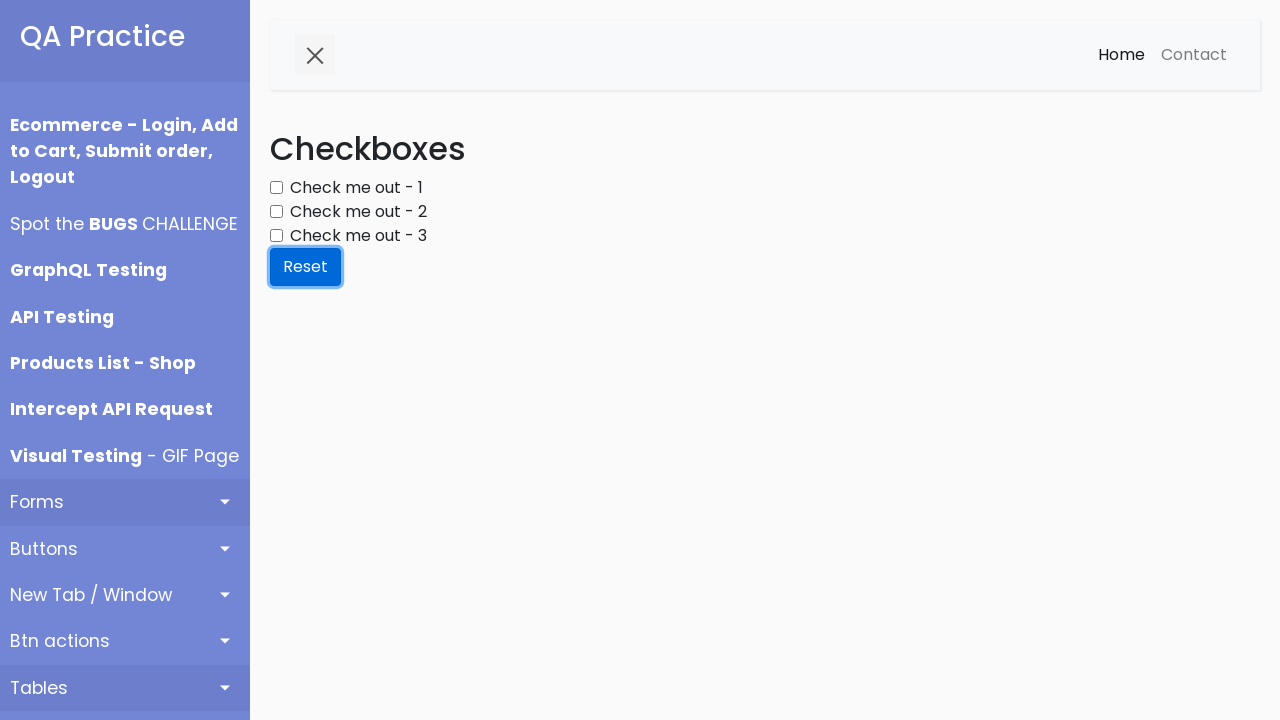